Tests dropdown handling functionality by interacting with a Skills dropdown on a registration form, checking its properties and selecting different options

Starting URL: http://demo.automationtesting.in/Register.html

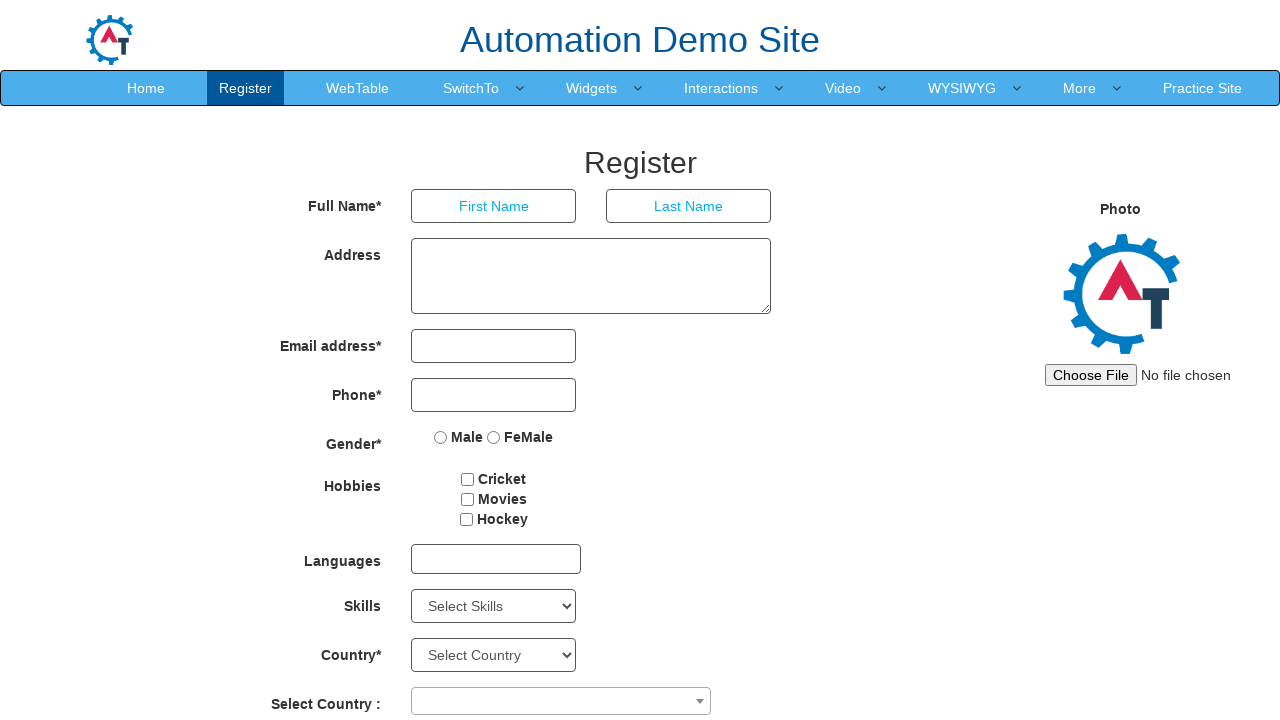

Located the Skills dropdown element
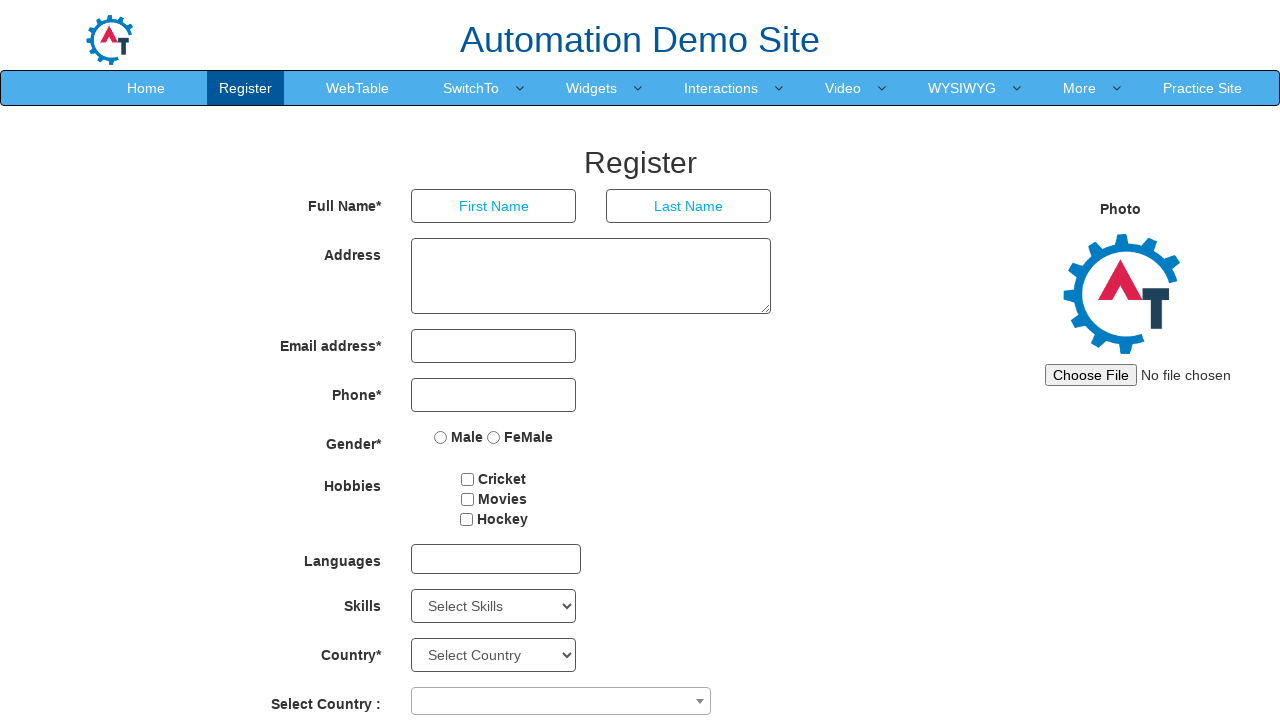

Evaluated dropdown multiple selection attribute: False
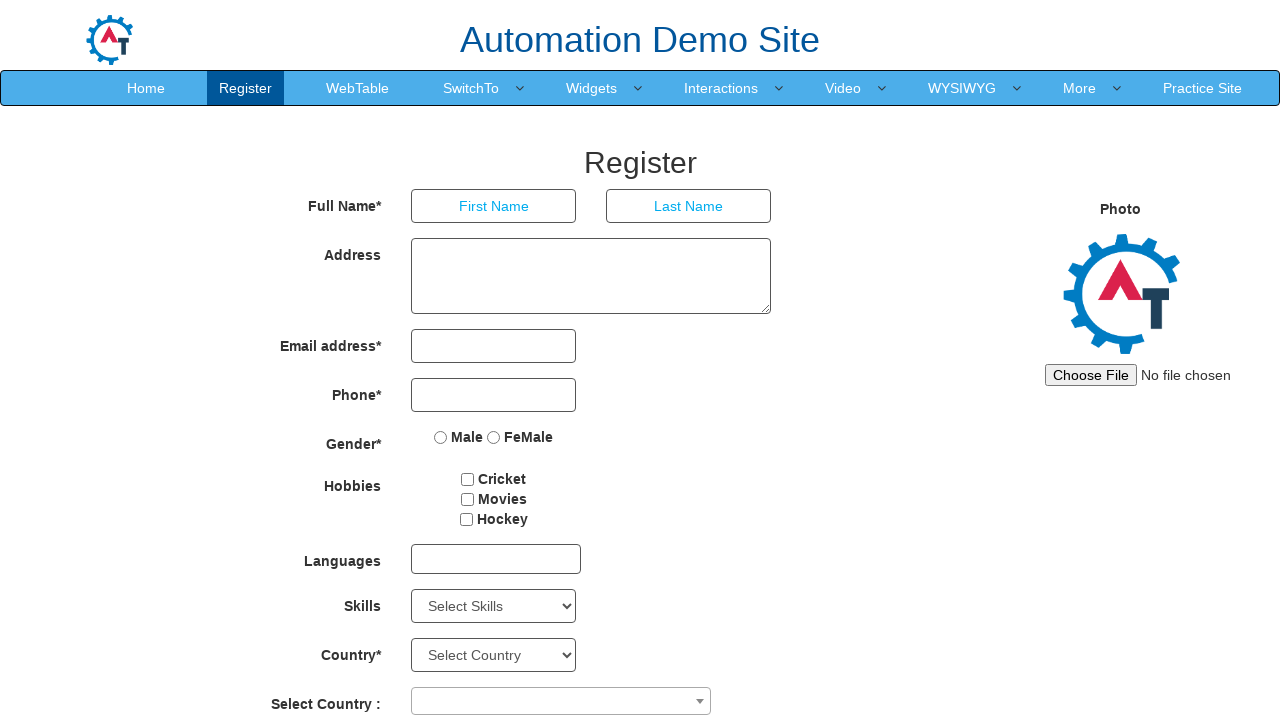

Retrieved currently selected option: Select Skills
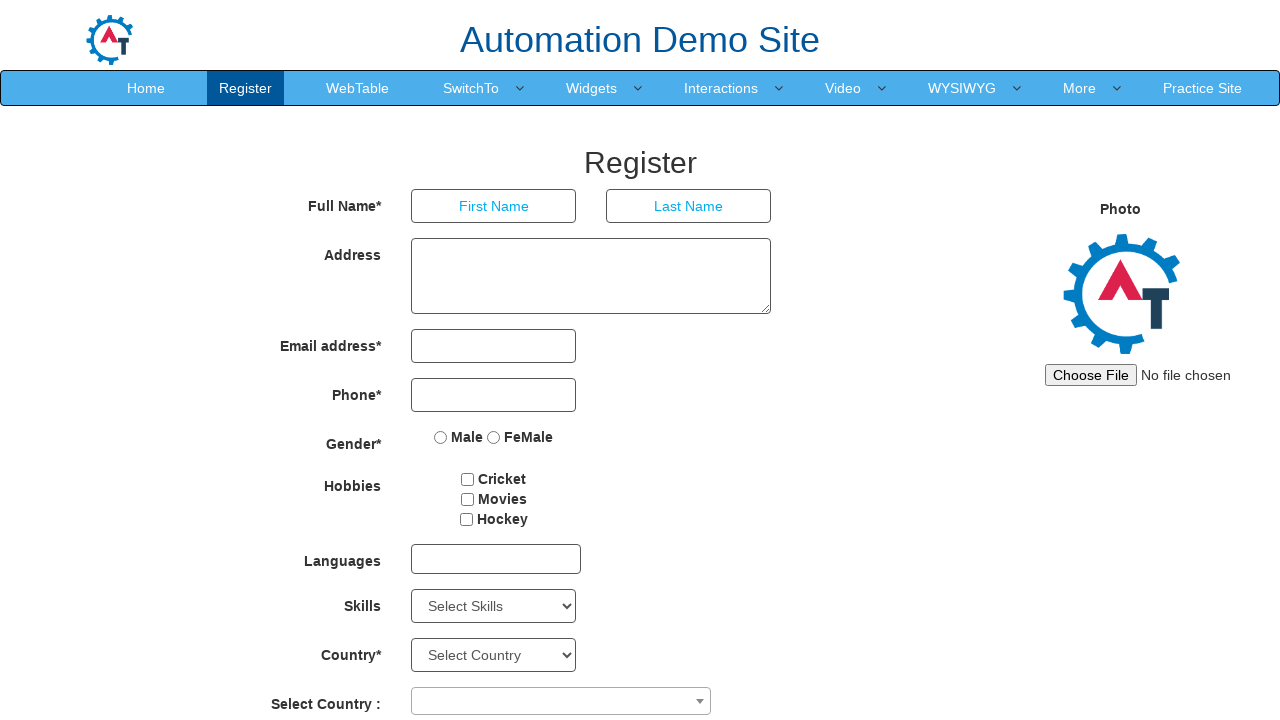

Retrieved all dropdown options, total count: 78
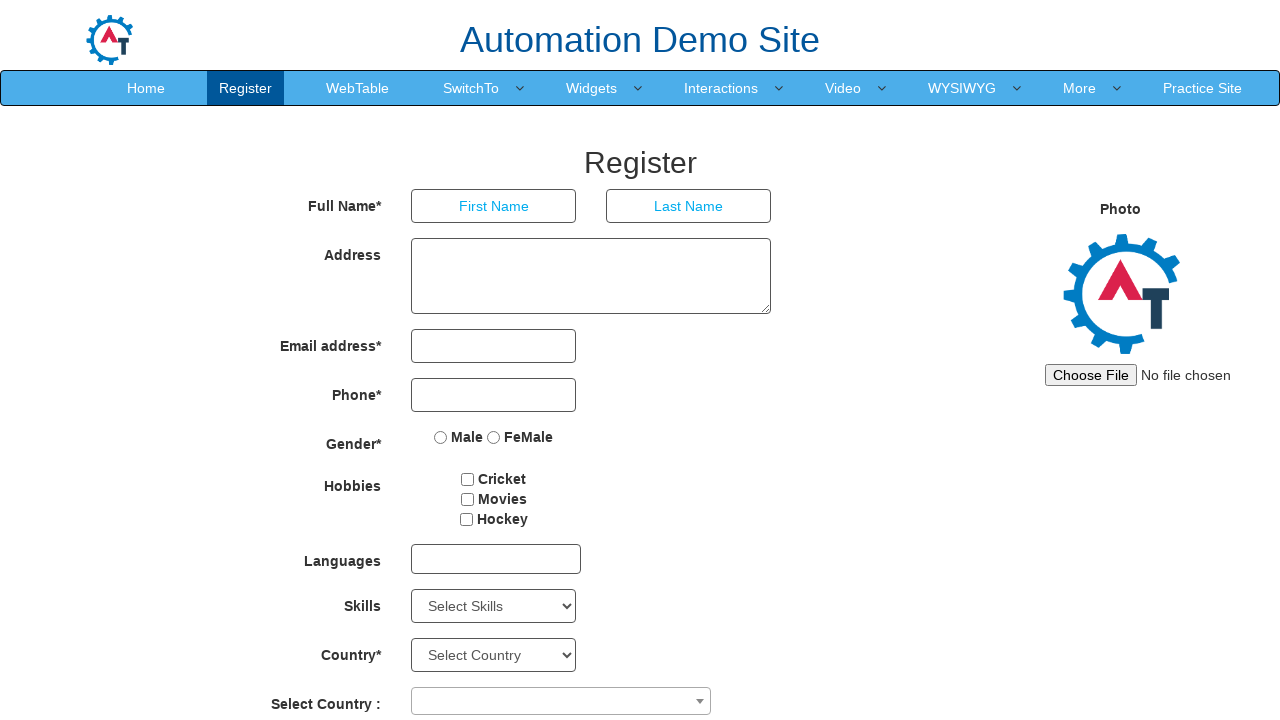

Selected dropdown option by index 4 on #Skills
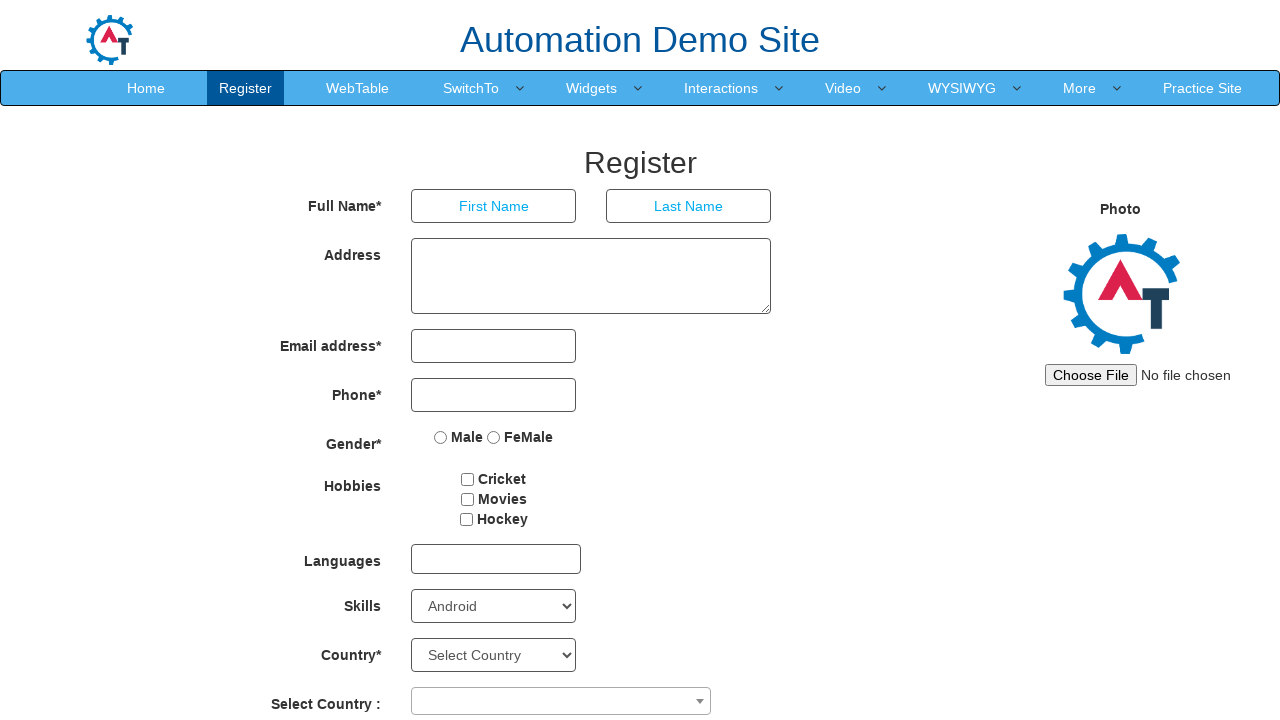

Selected dropdown option 'Backup Management' by value on #Skills
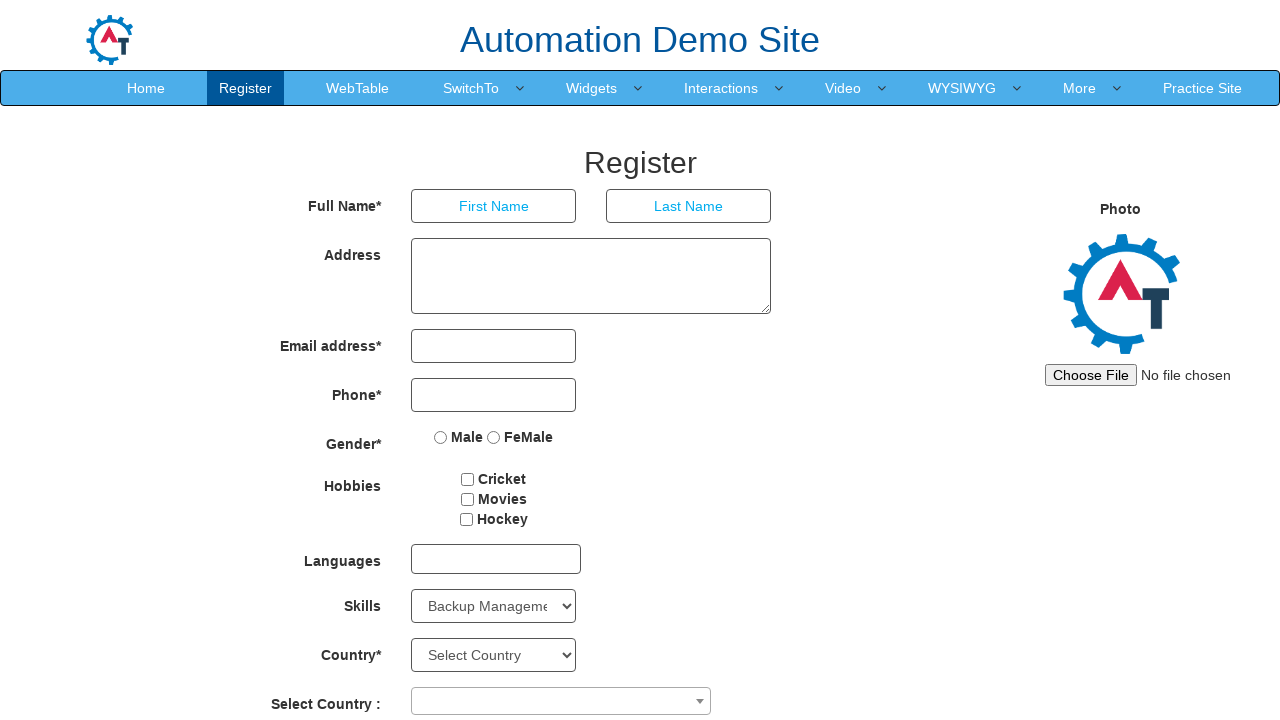

Selected dropdown option 'Analytics' by label on #Skills
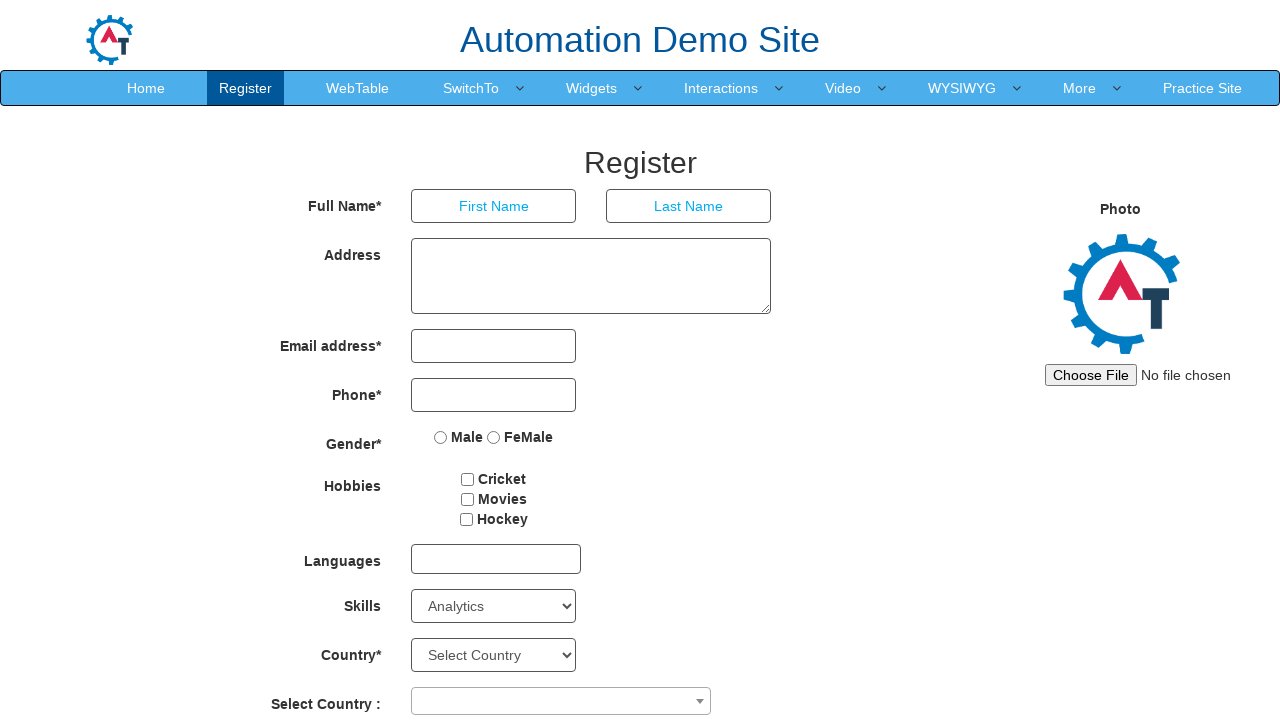

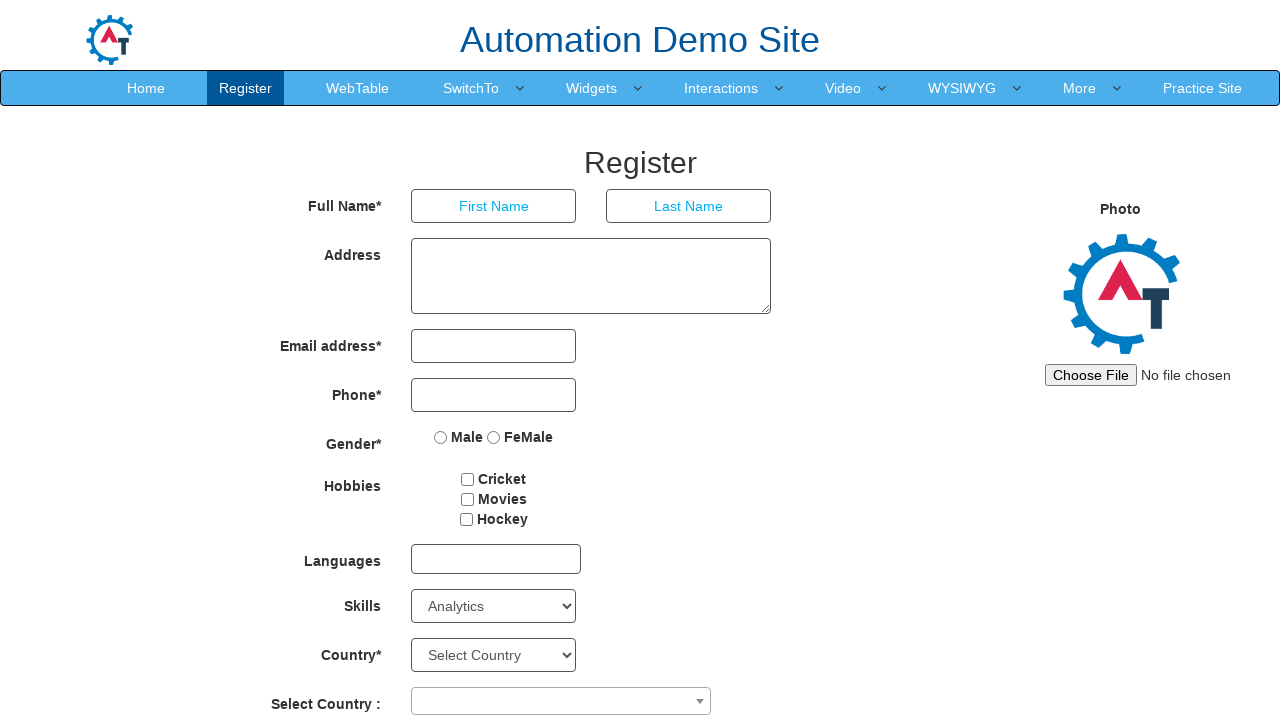